Tests element display functionality by checking if form elements are displayed and filling them with test data

Starting URL: https://automationfc.github.io/basic-form/index.html

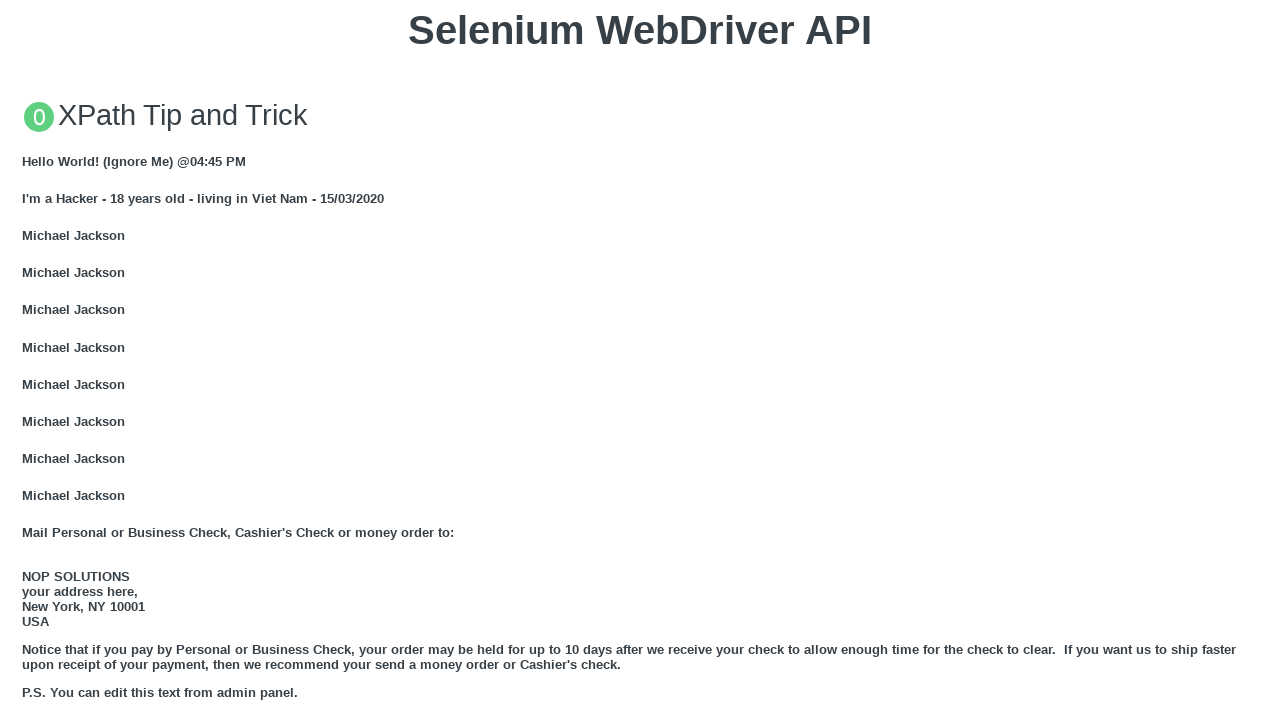

Filled email textbox with 'Automation Testing' on #mail
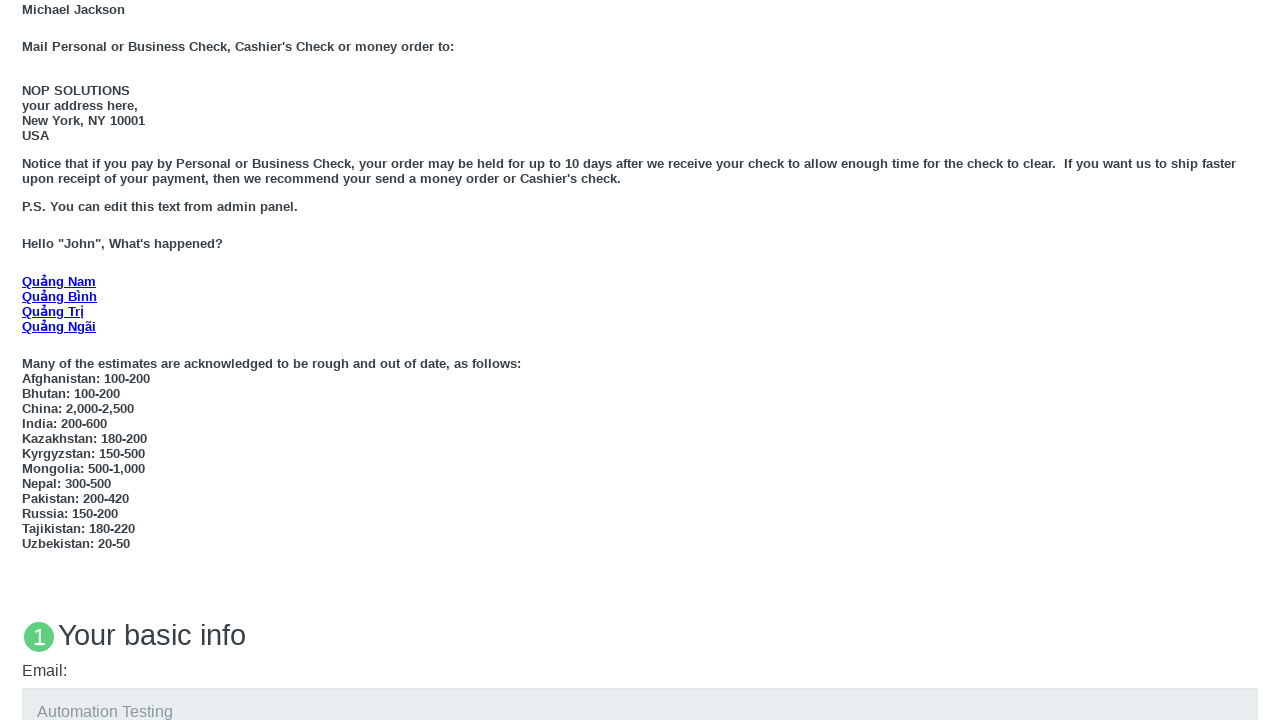

Filled education textbox with 'Automation Testing' on #edu
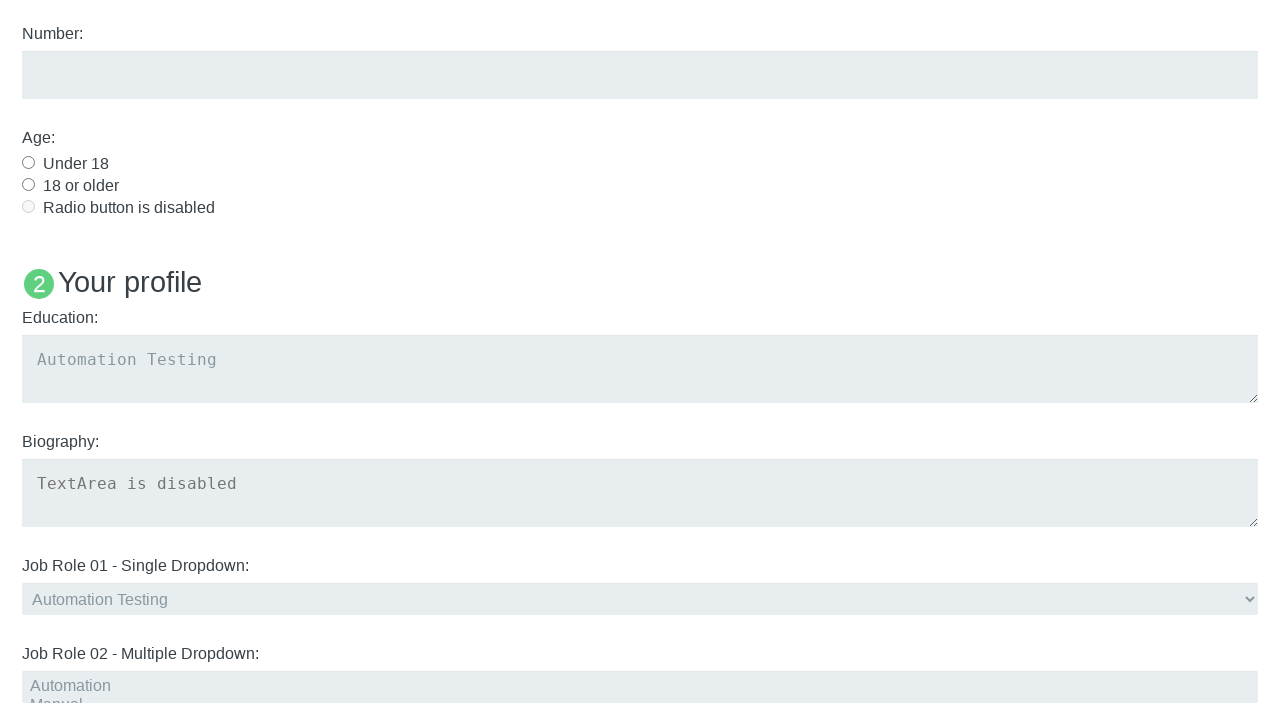

Clicked 'Age under 18' radio button at (28, 162) on #under_18
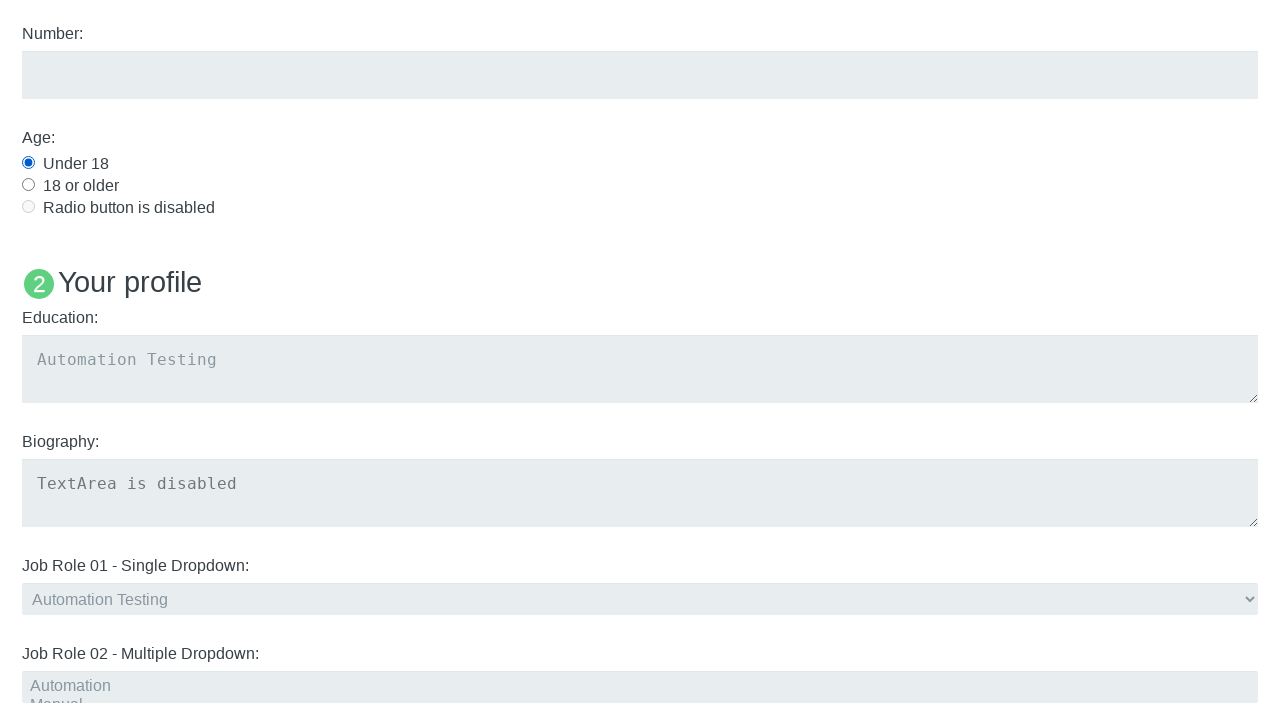

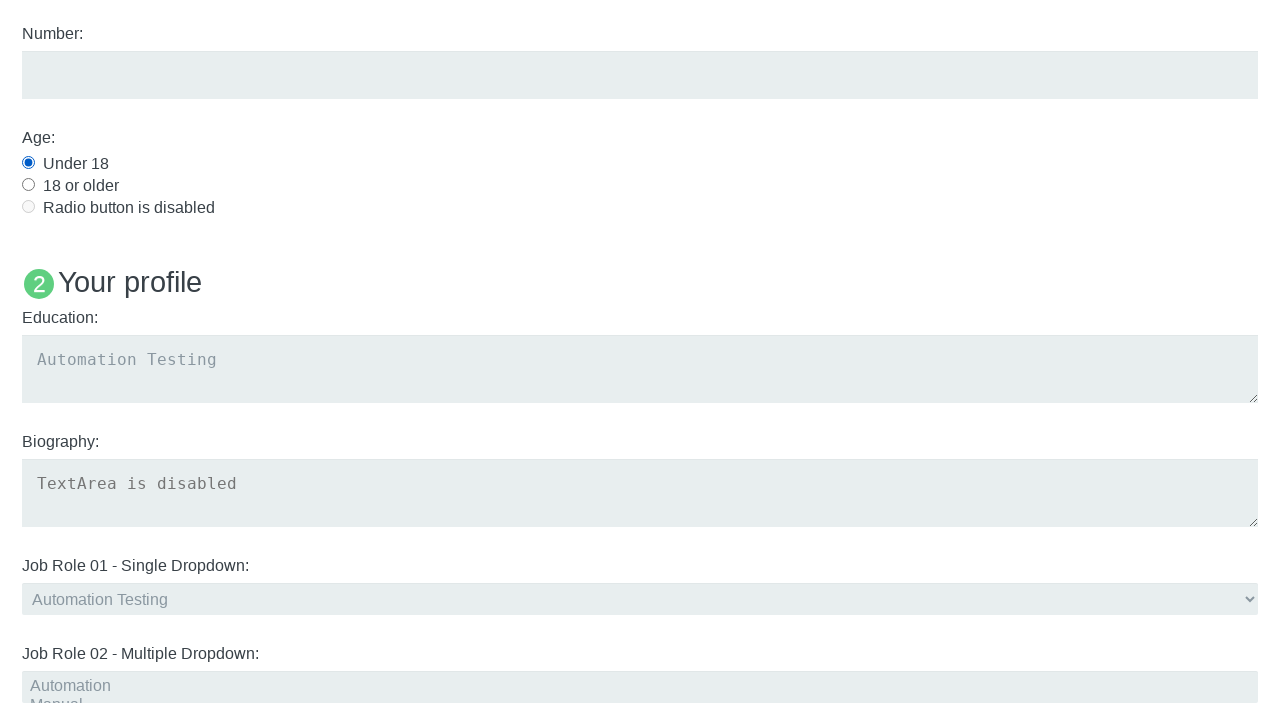